Tests that completed tasks have strikethrough styling and verifies the CSS properties for both completed and active tasks.

Starting URL: https://demo.playwright.dev/todomvc

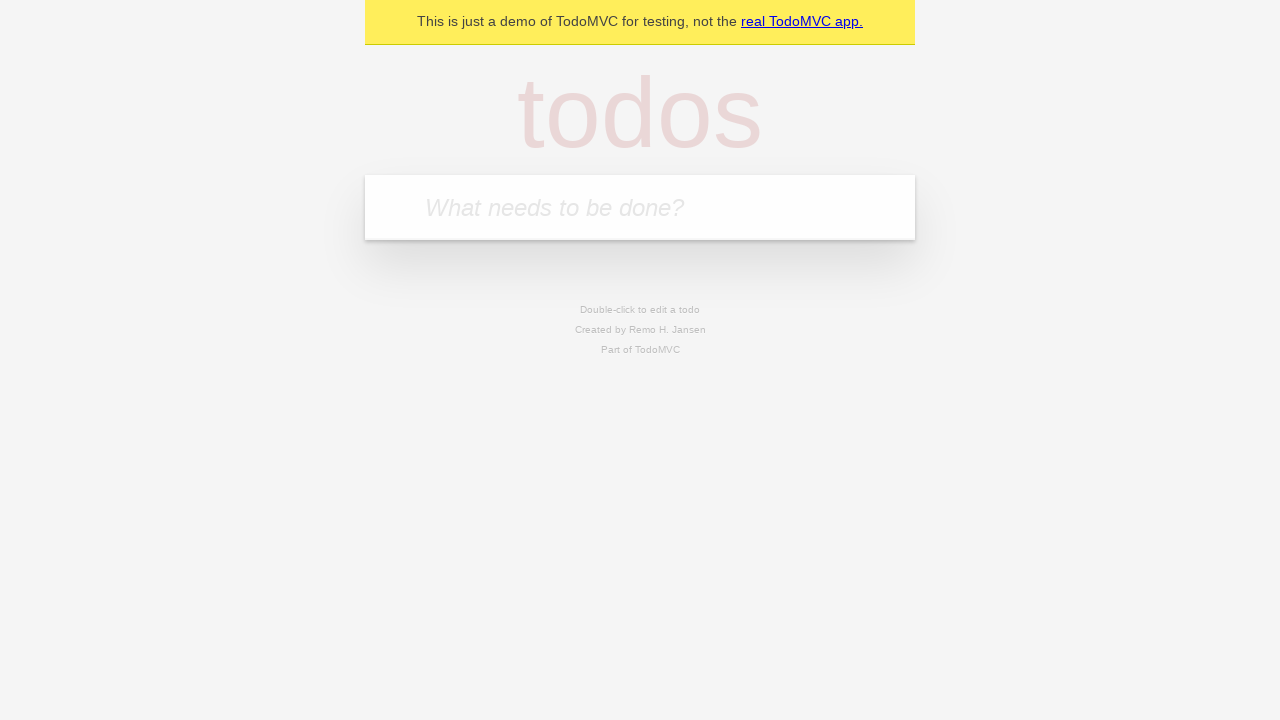

Filled first task input with 'reply to emails like a responsible adult' on .new-todo
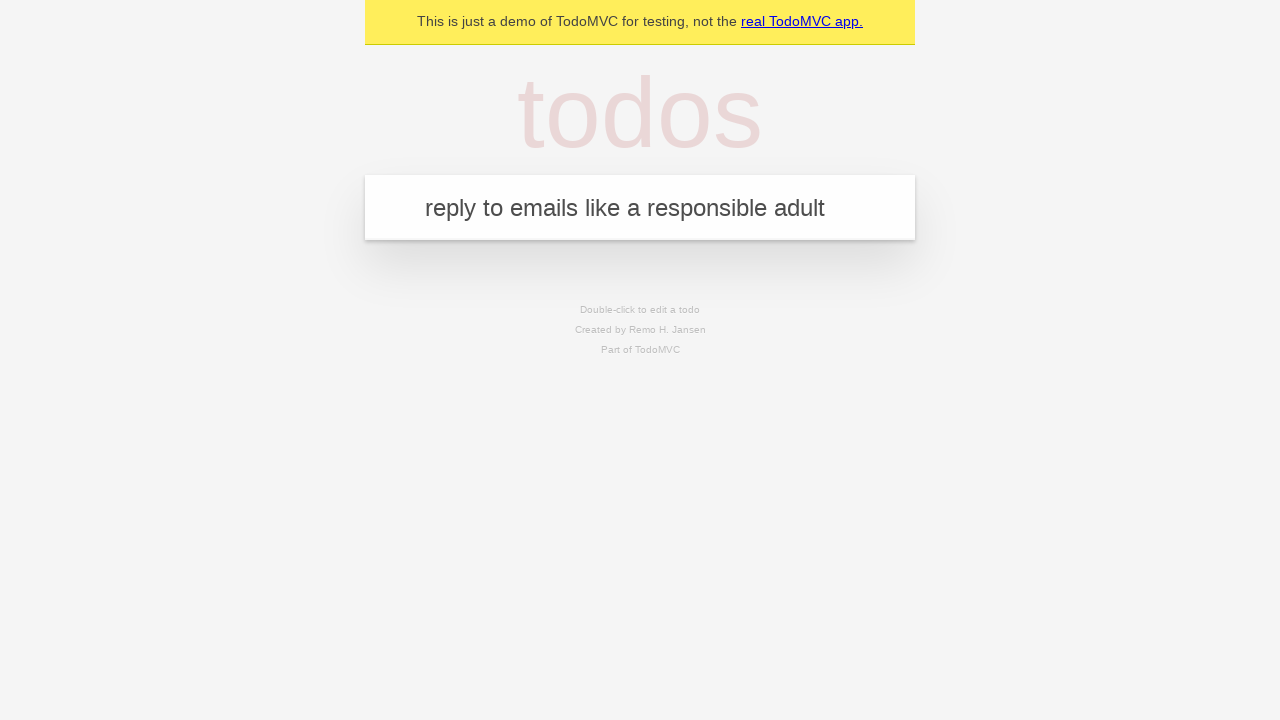

Pressed Enter to add first task on .new-todo
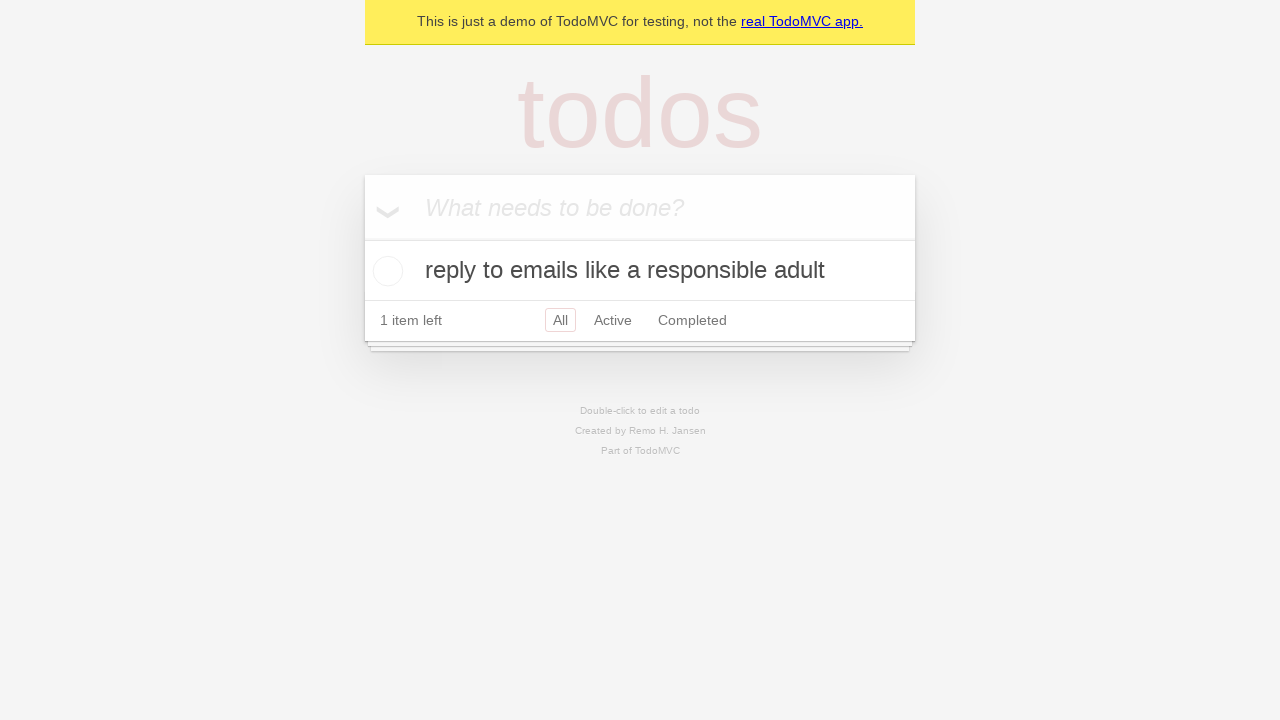

Filled second task input with 'call mom before she calls again' on .new-todo
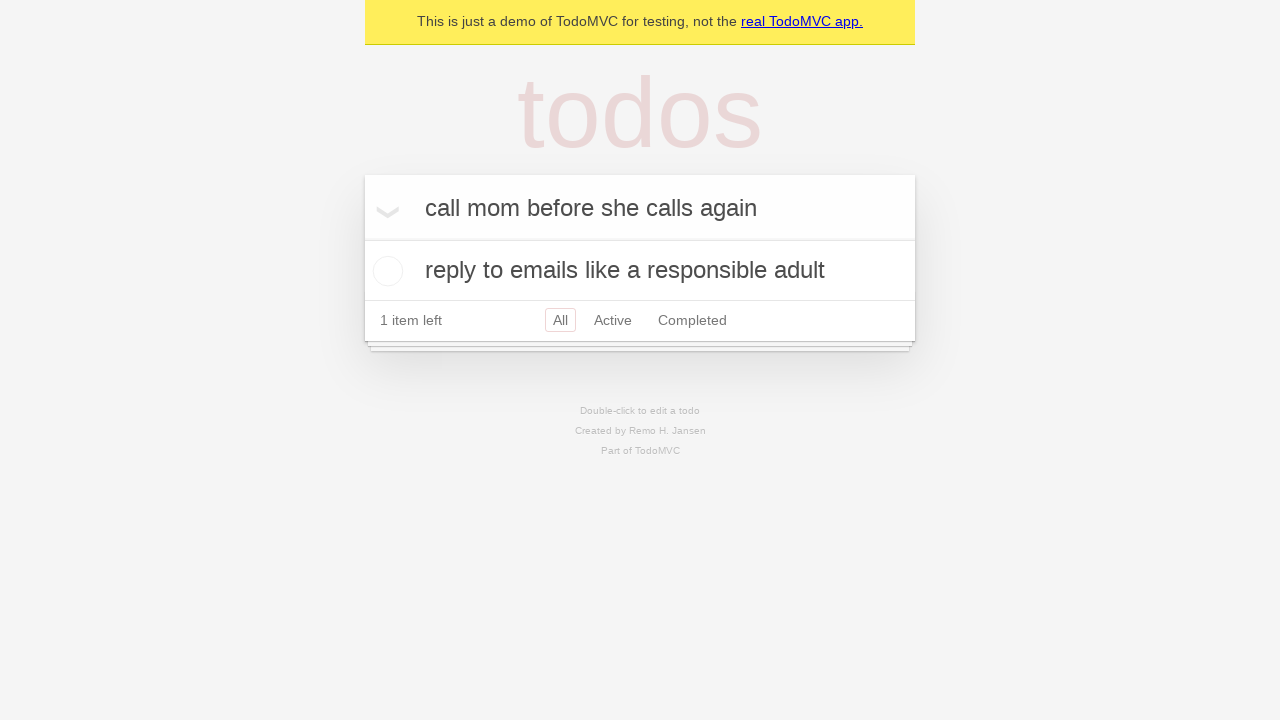

Pressed Enter to add second task on .new-todo
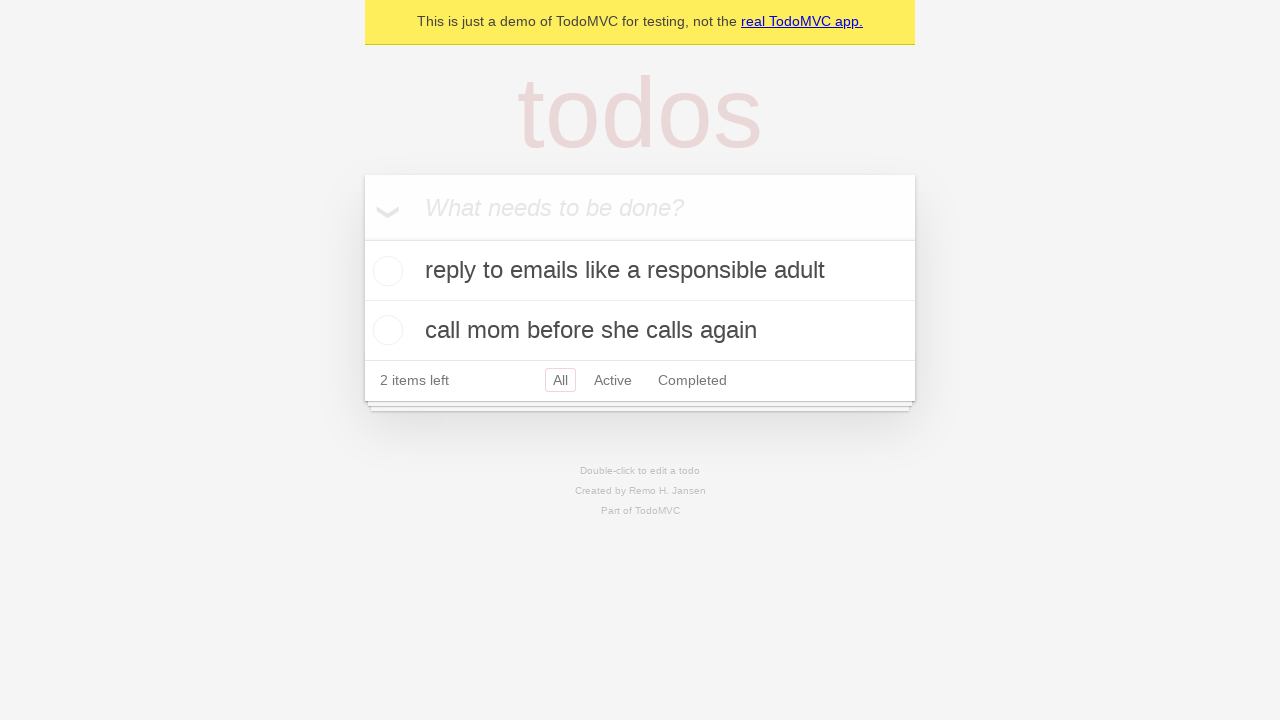

Checked the first task to mark it as completed at (385, 271) on .todo-list li >> nth=0 >> .toggle
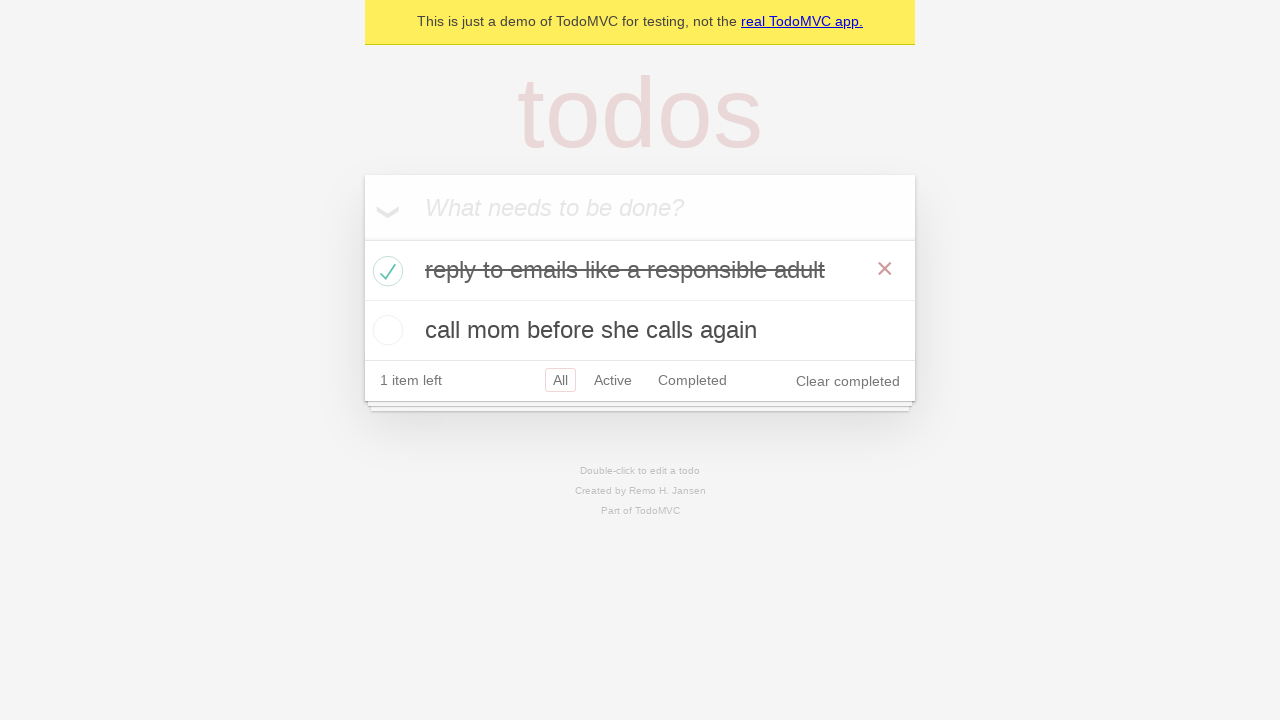

Retrieved CSS text-decoration property from completed task label
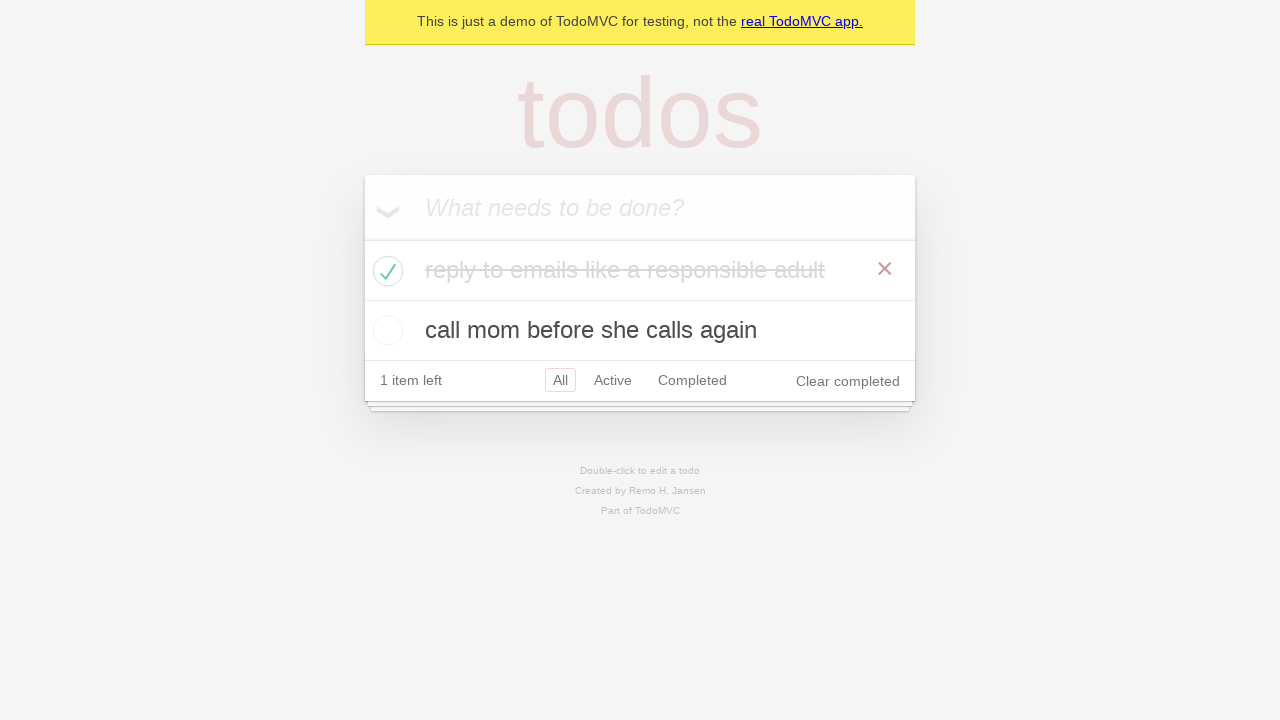

Verified that completed task has line-through strikethrough styling
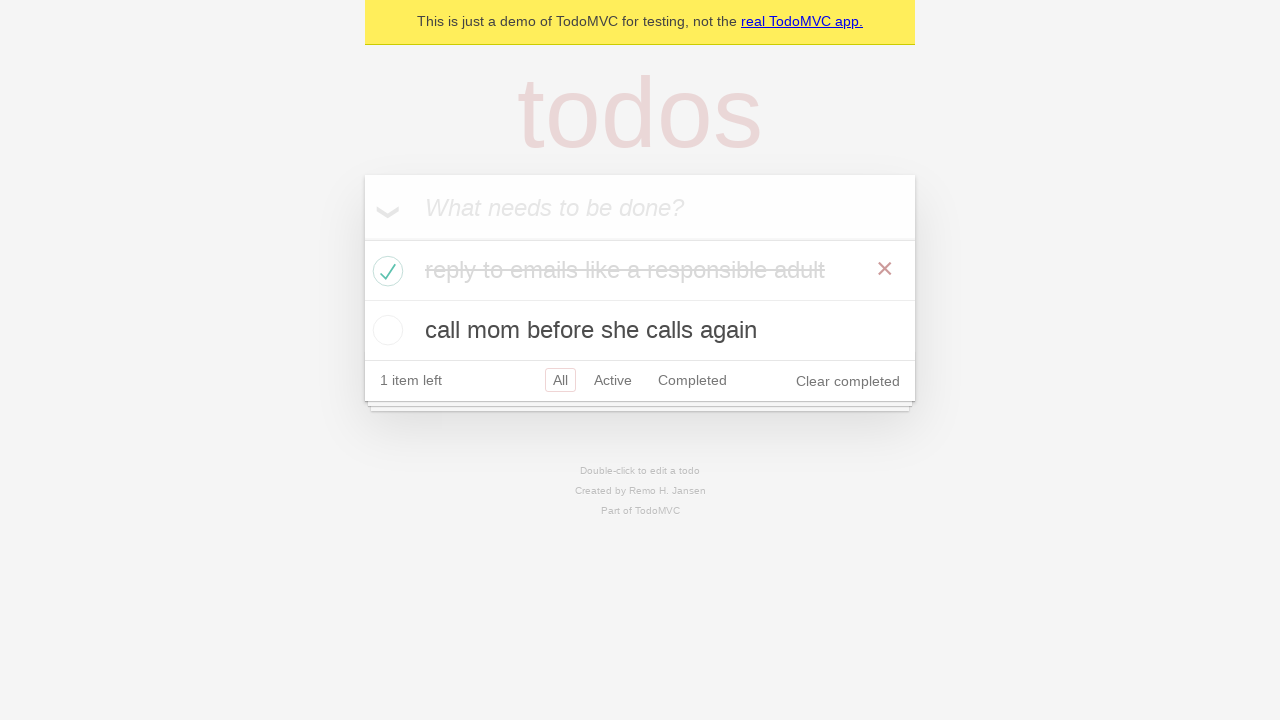

Retrieved CSS text-decoration property from active task label
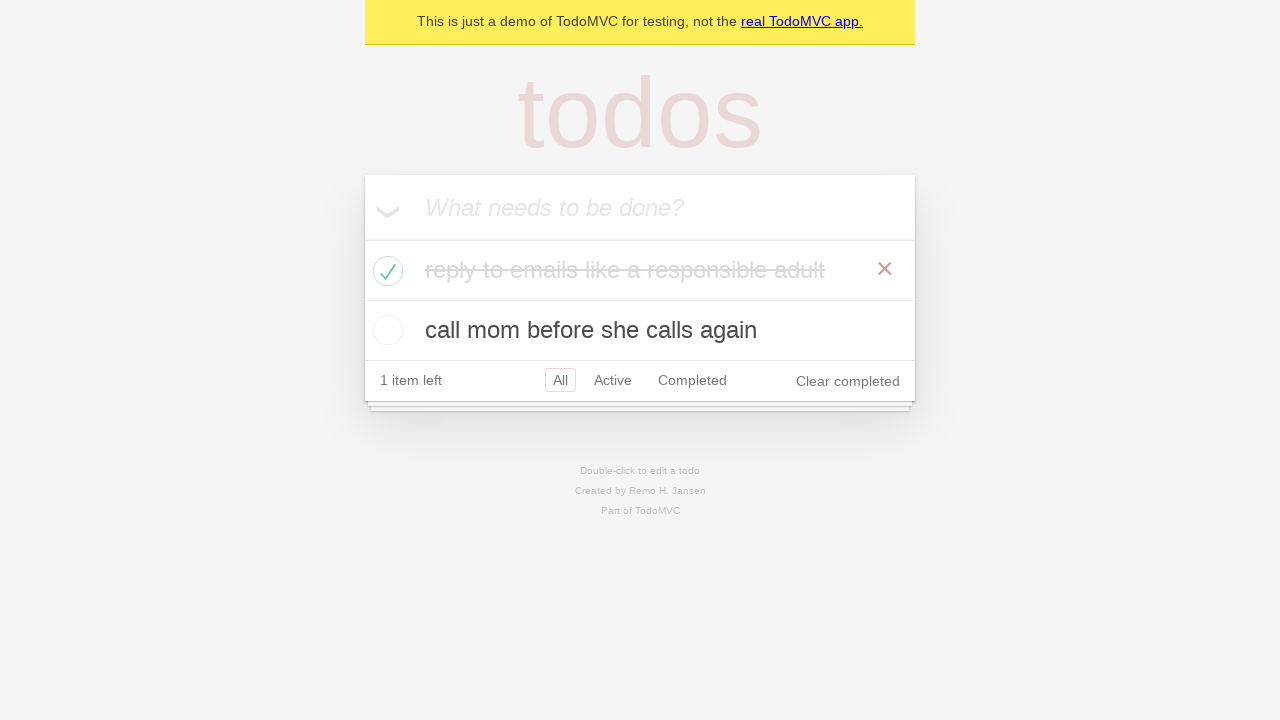

Verified that active task does not have line-through strikethrough styling
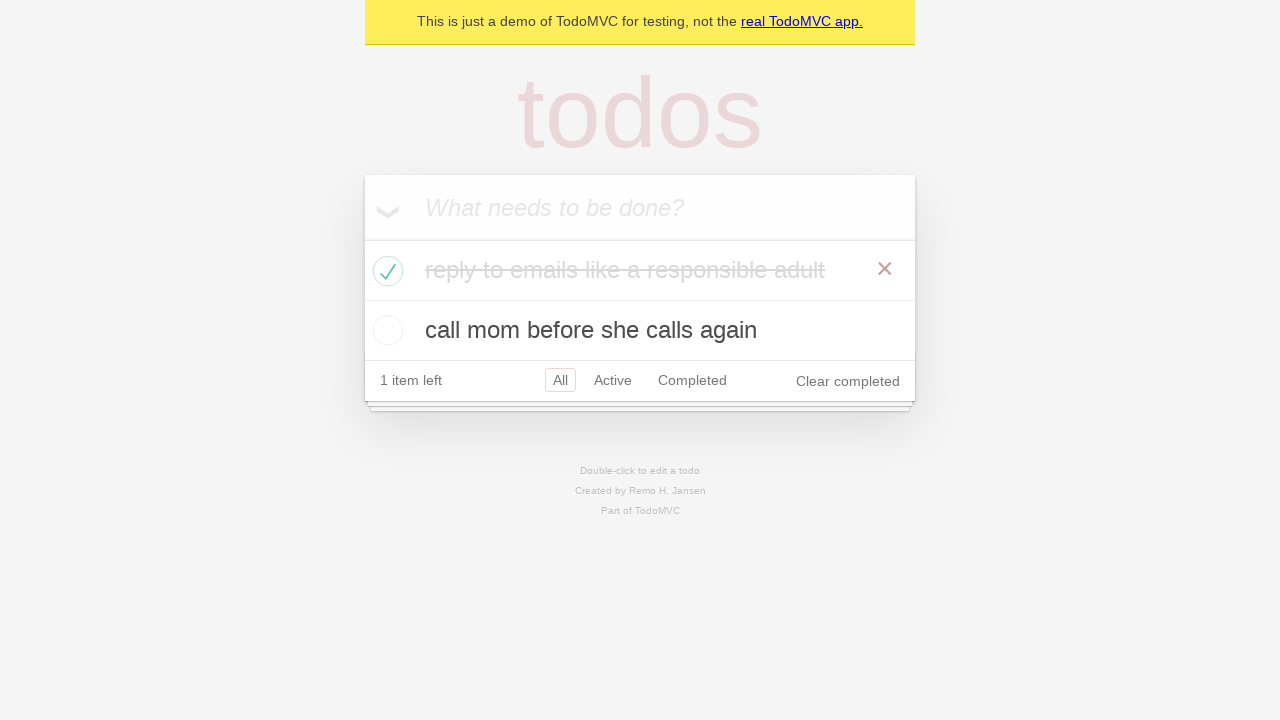

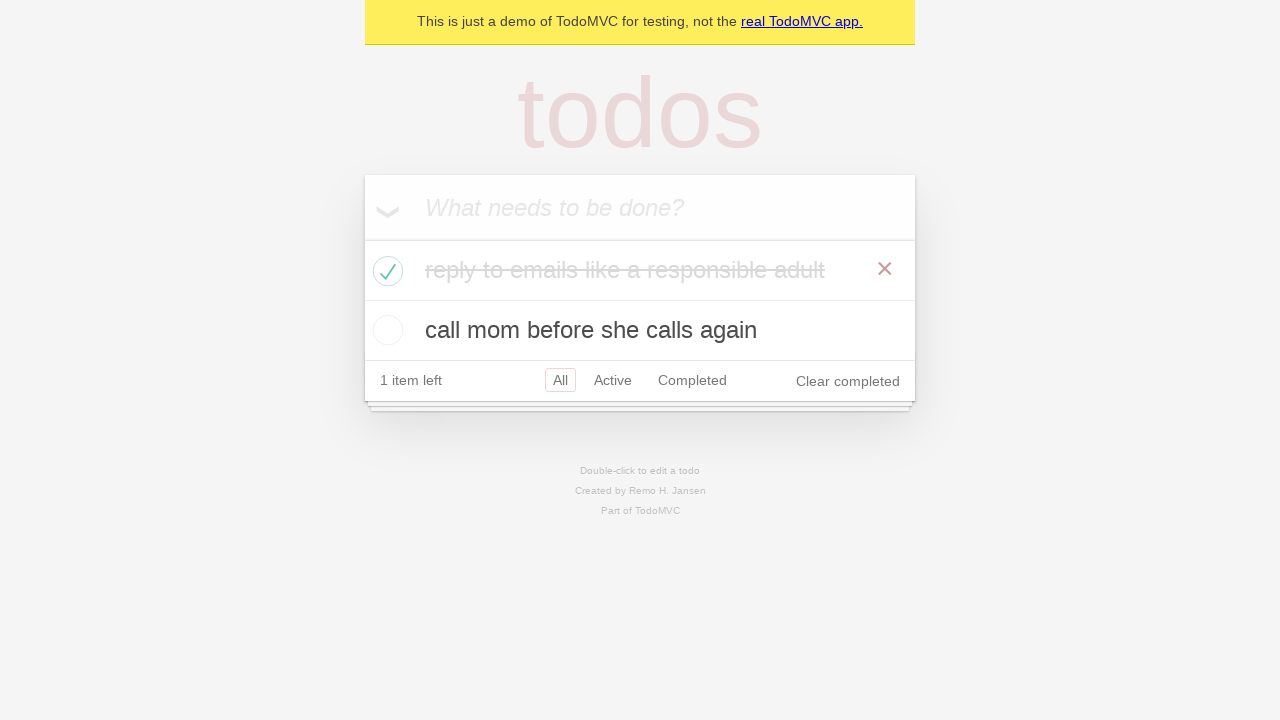